Tests sorting the "Due" column on table 2 using semantic class selectors instead of pseudo-classes.

Starting URL: http://the-internet.herokuapp.com/tables

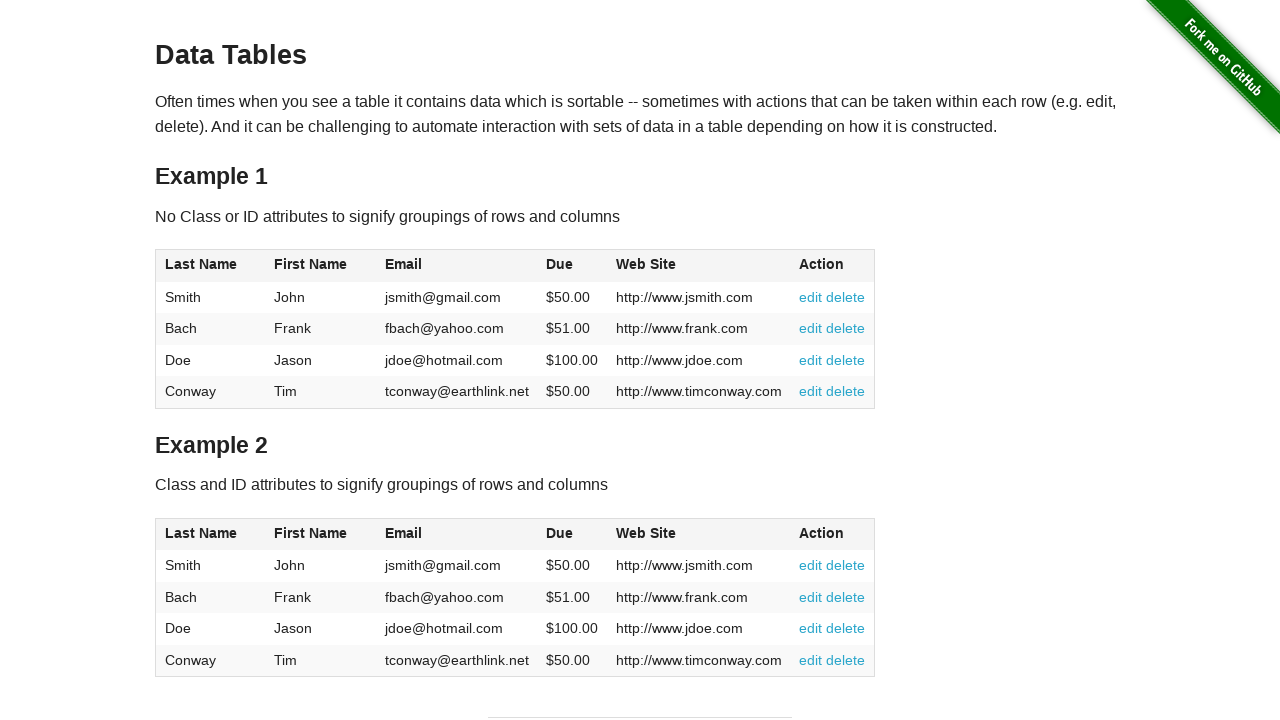

Clicked Due column header in table 2 to sort ascending at (560, 533) on #table2 thead .dues
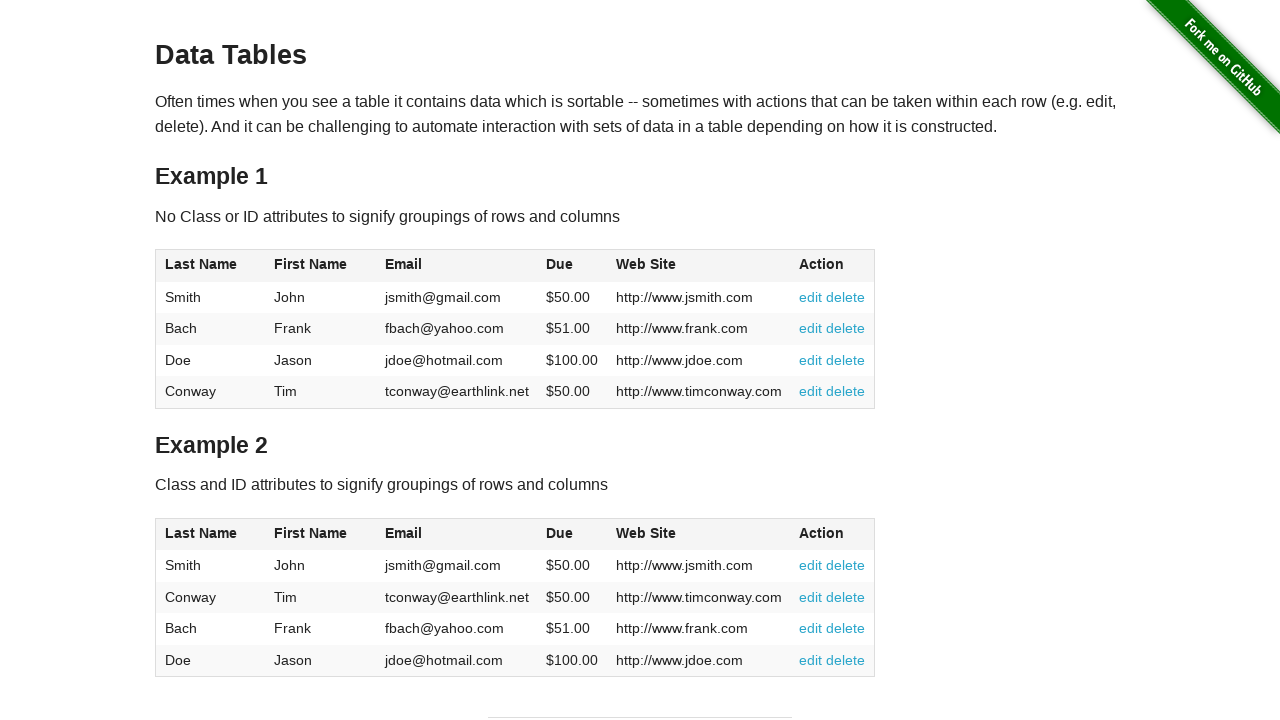

Table 2 Due column cells loaded after sorting
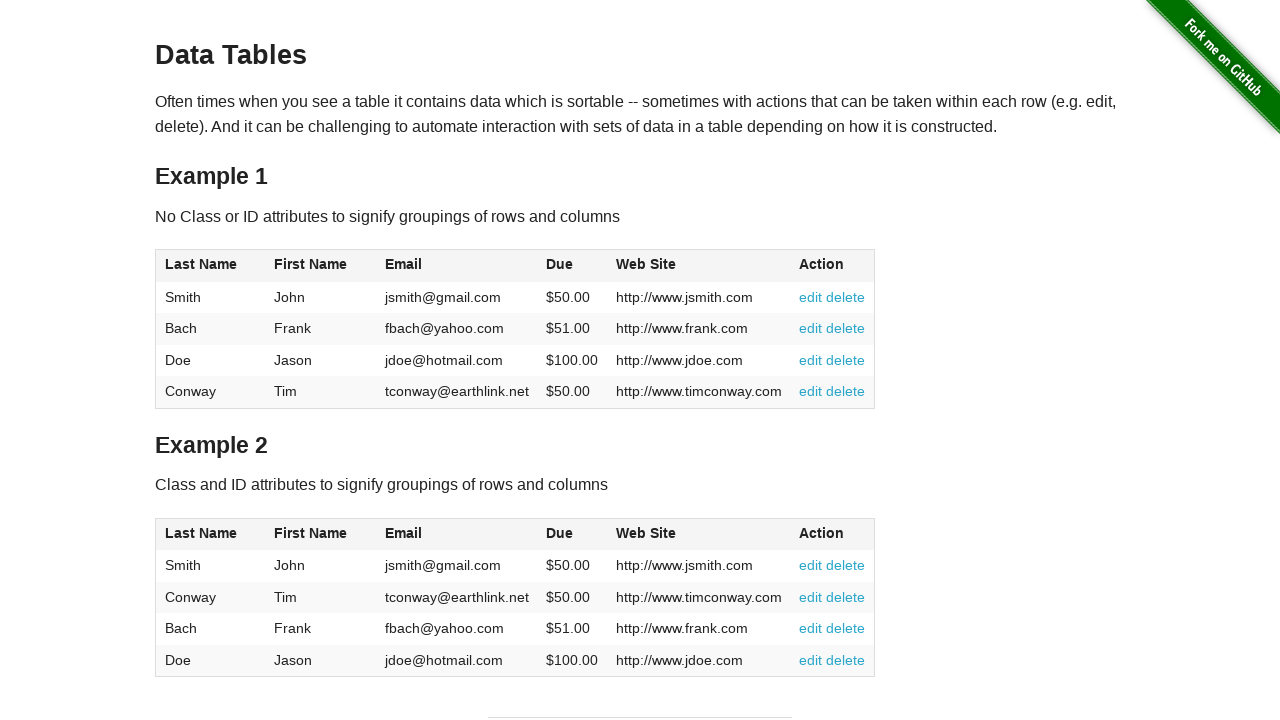

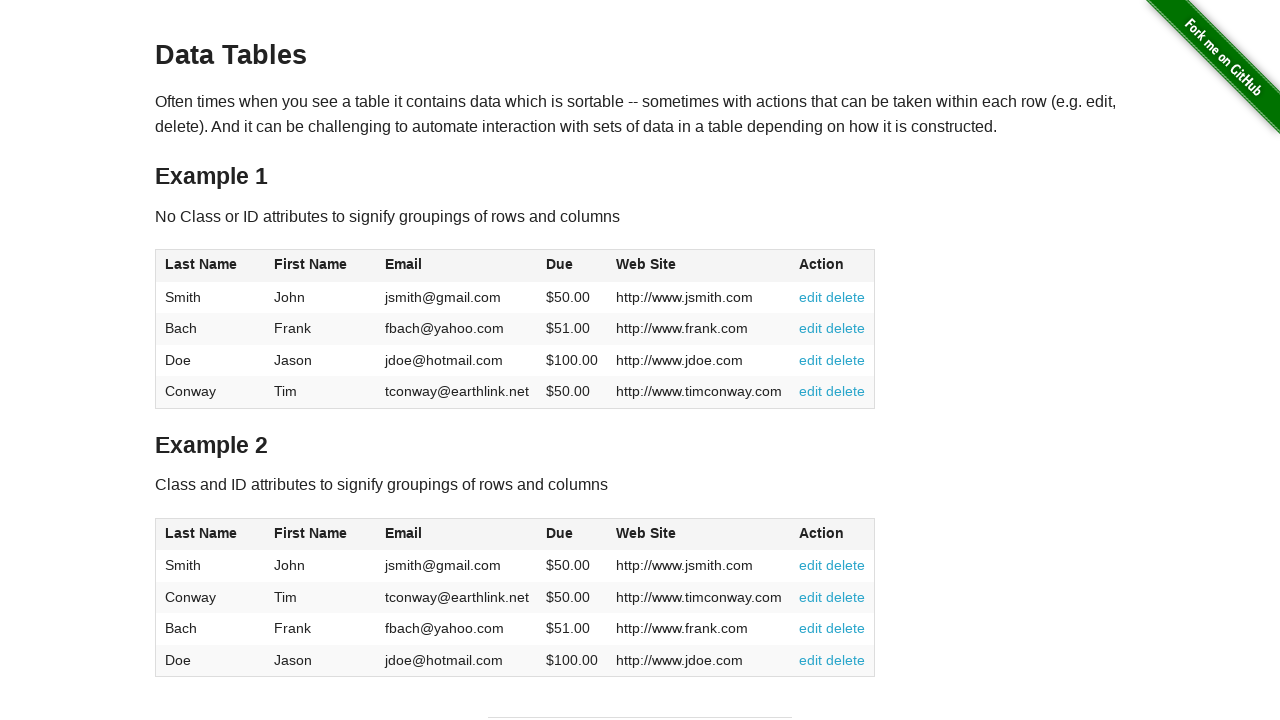